Tests various UI interactions on a practice automation page including clicking show/hide buttons, filling text fields, reading text content, and interacting with radio buttons and checkboxes to verify their states.

Starting URL: https://rahulshettyacademy.com/AutomationPractice/

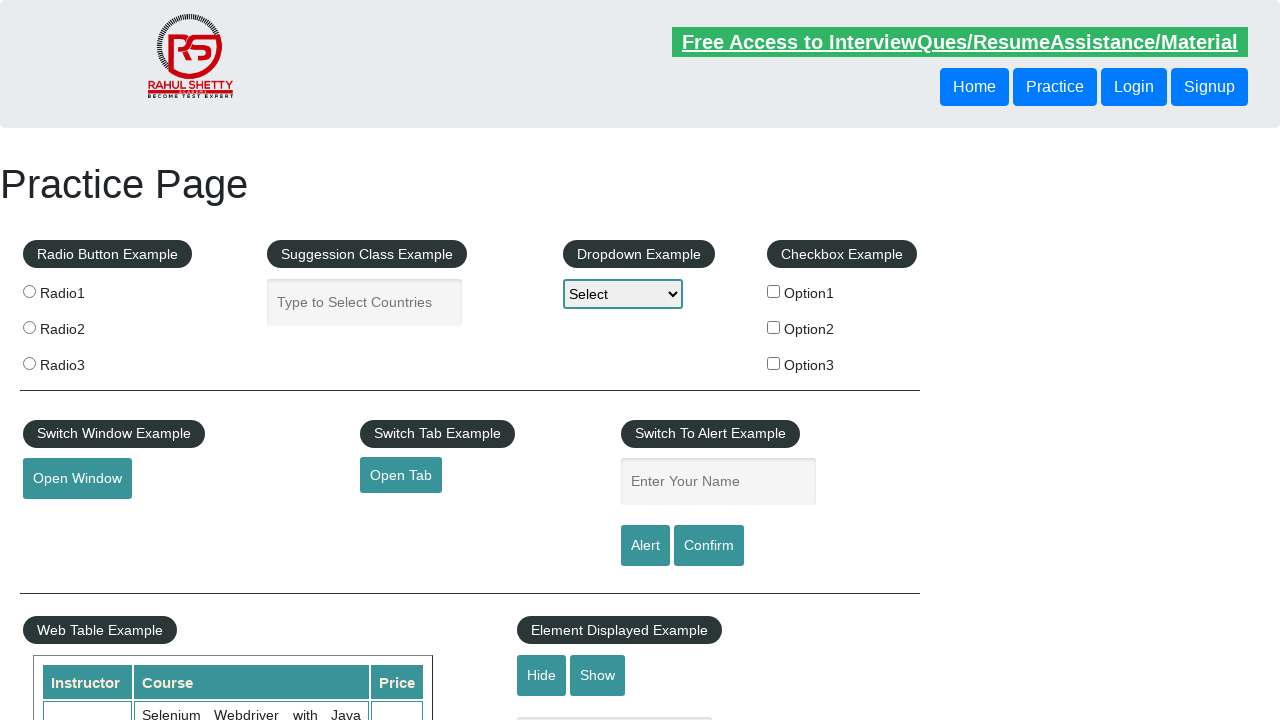

Clicked show button to display text box at (598, 675) on #show-textbox
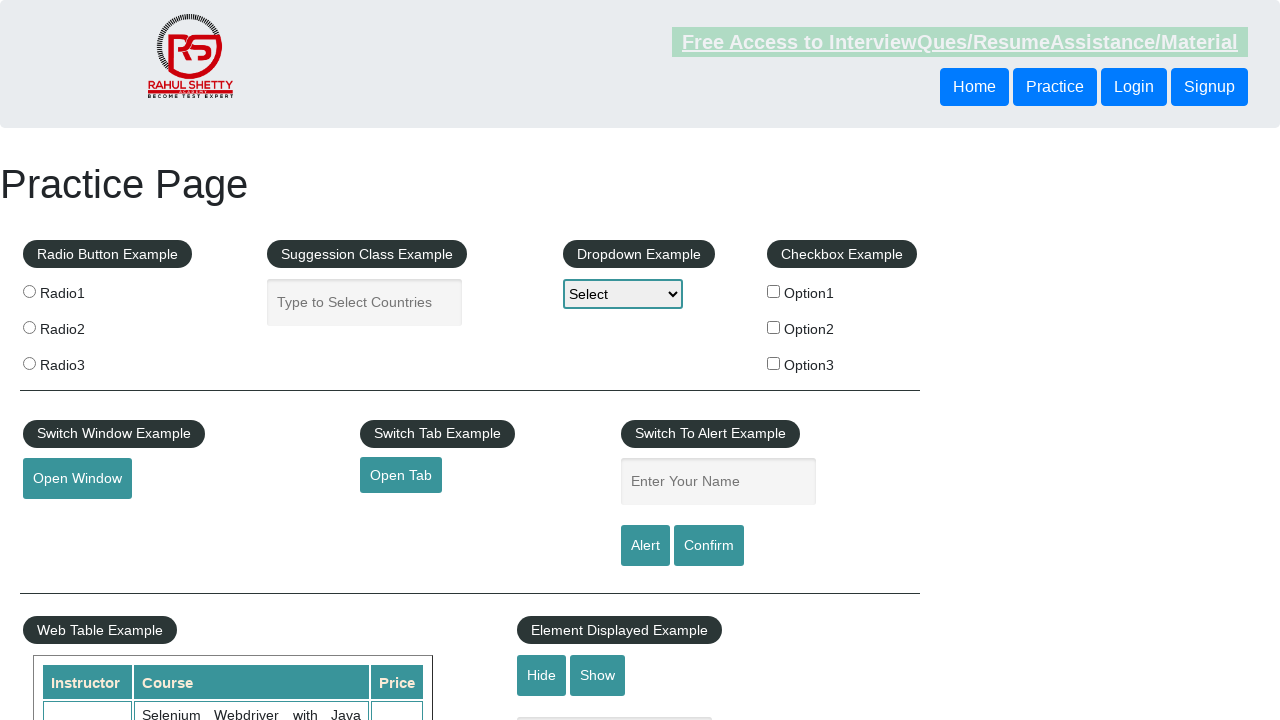

Clicked show button again at (598, 675) on #show-textbox
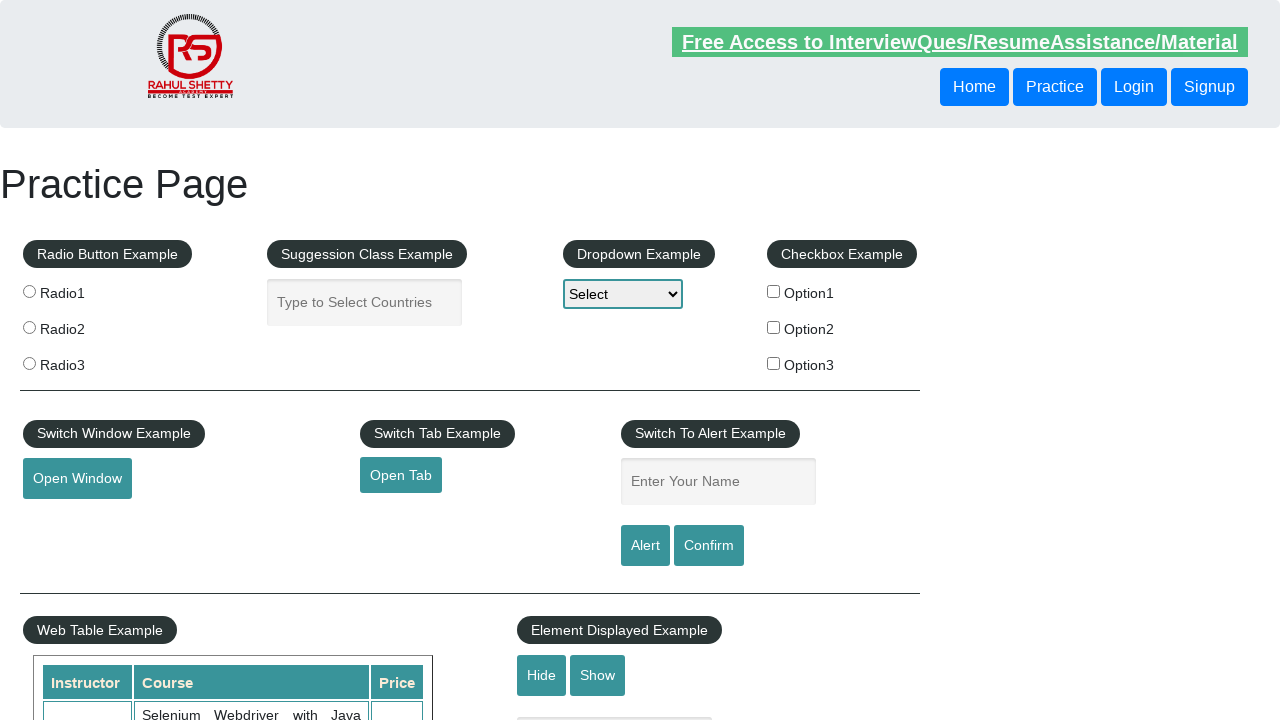

Clicked hide button to hide text box at (542, 675) on input#hide-textbox
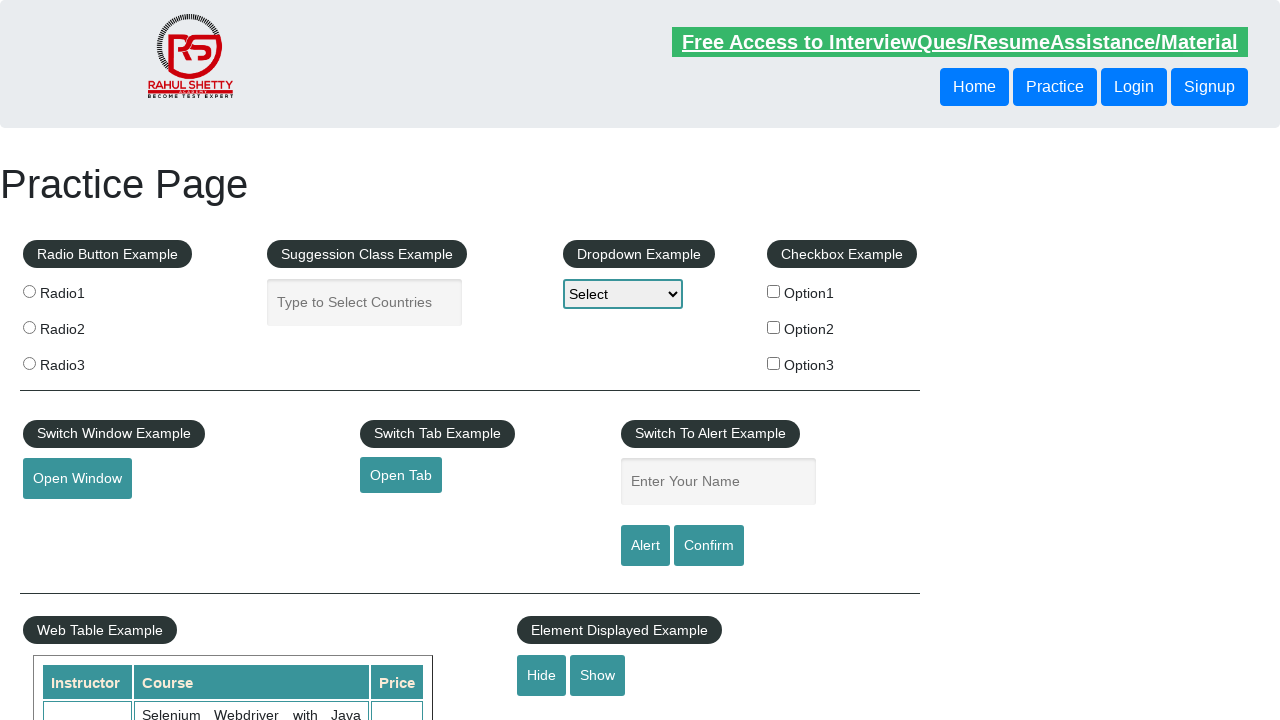

Clicked show button to display text box again at (598, 675) on #show-textbox
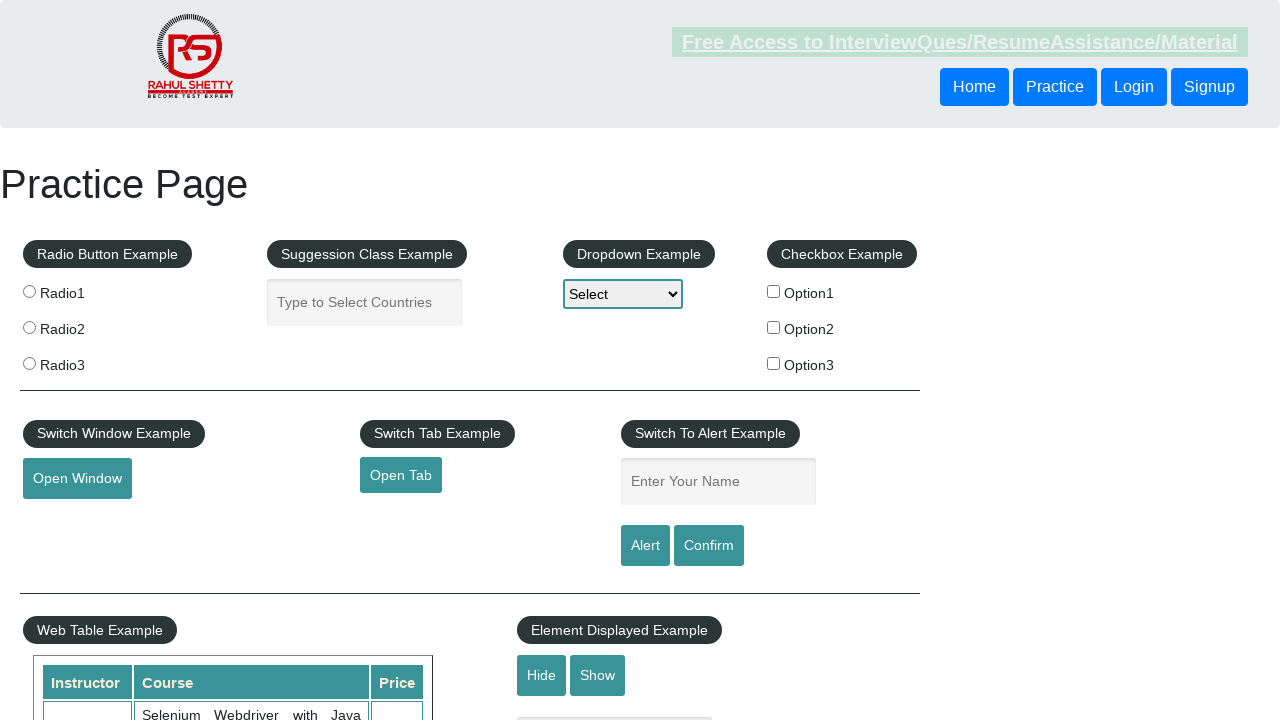

Clicked hide button to hide text box again at (542, 675) on input#hide-textbox
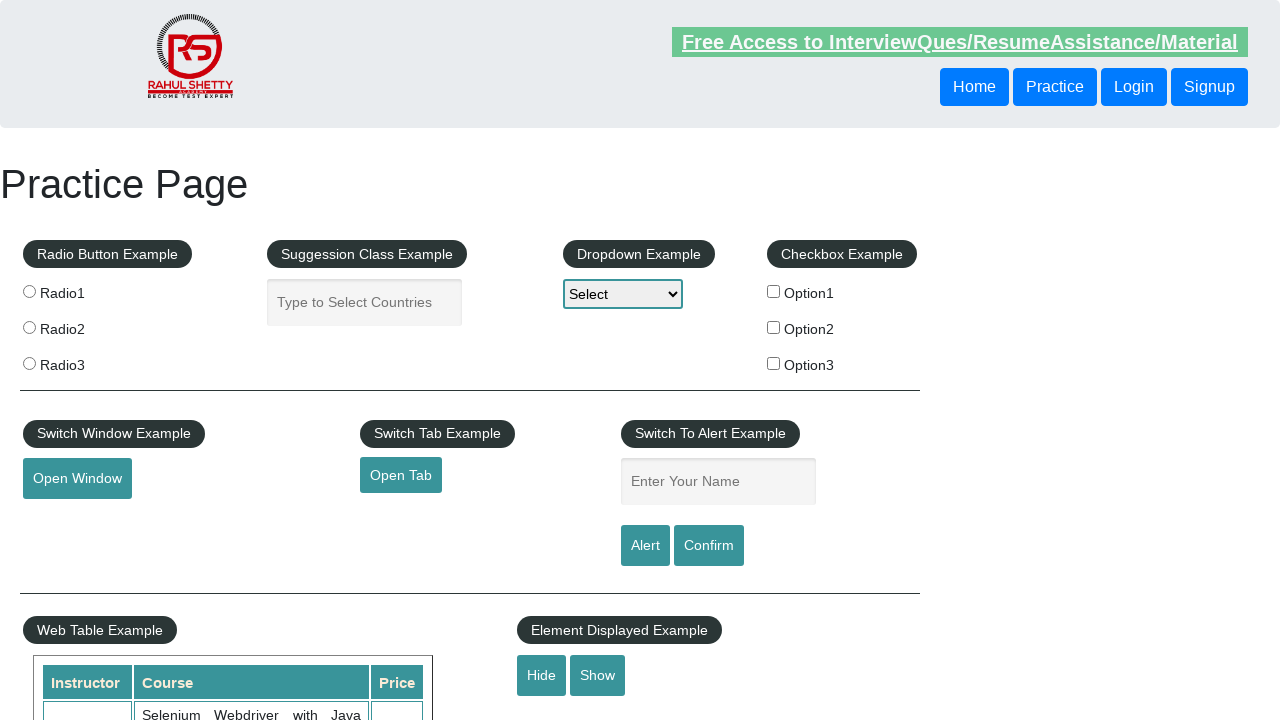

Filled autocomplete field with 'Mexico' on #autocomplete
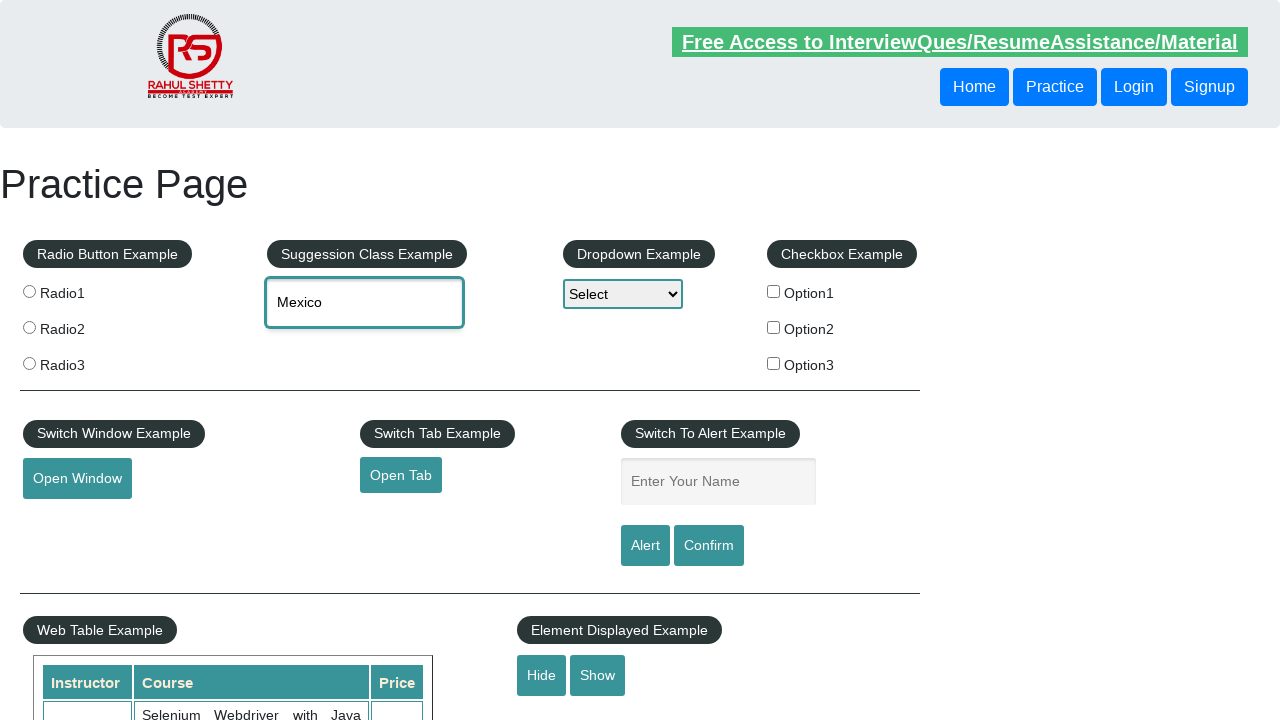

Filled name field with 'Alejandra' on #name
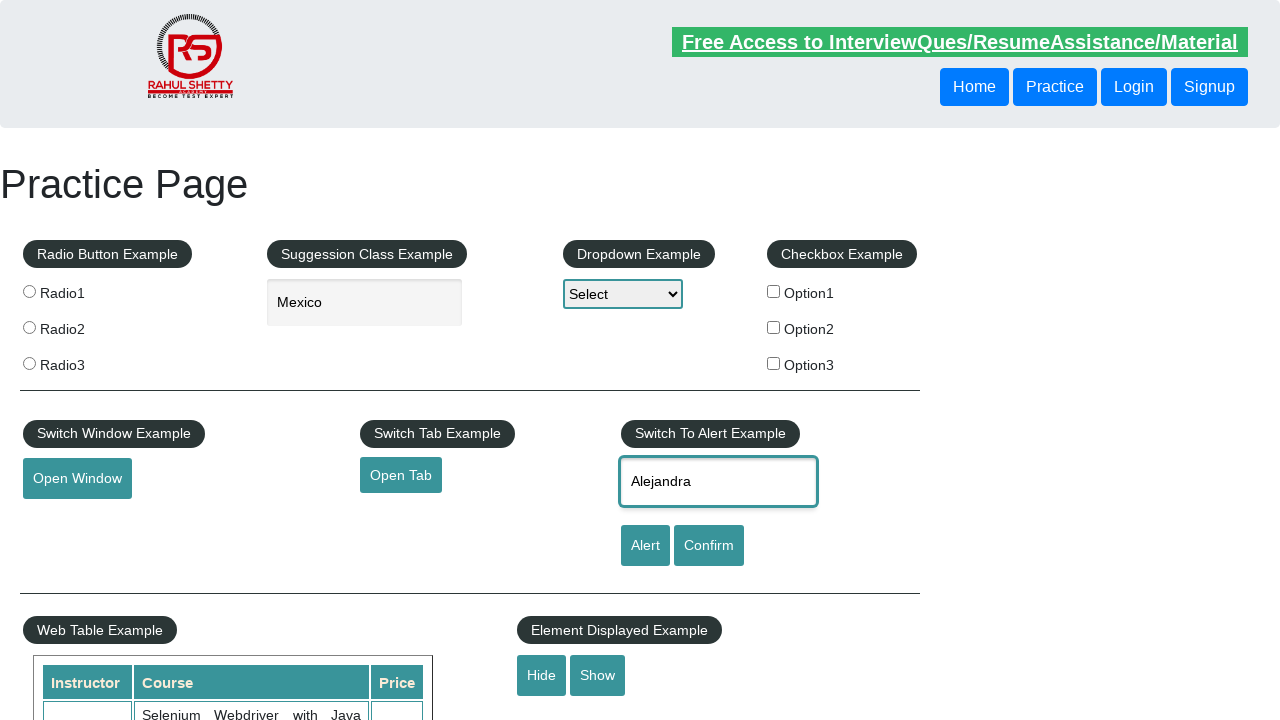

Cleared autocomplete field on #autocomplete
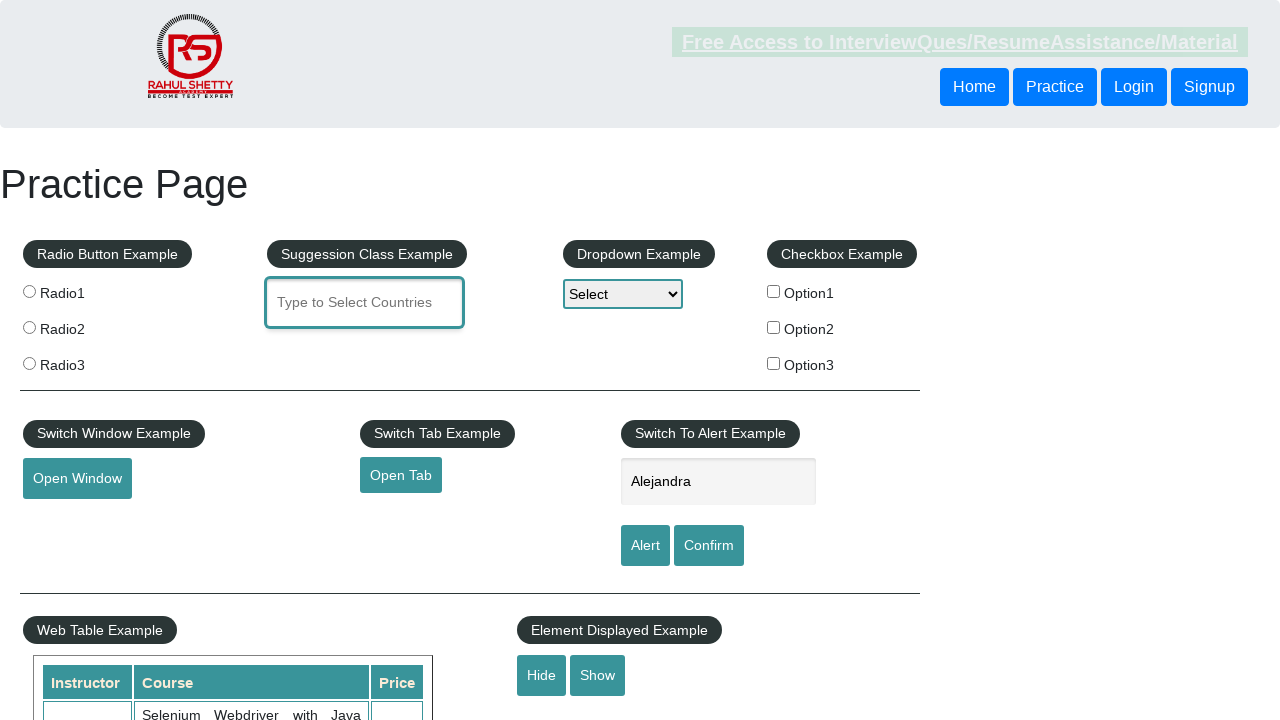

Cleared name field on #name
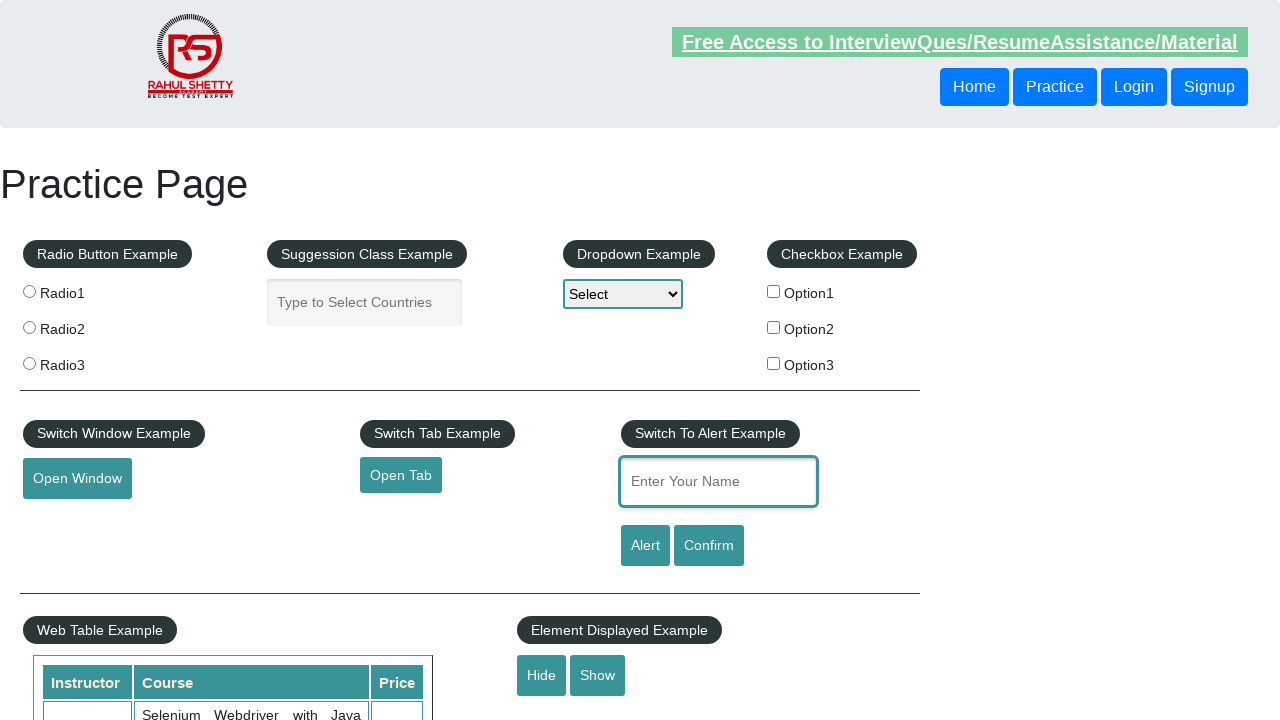

Verified Radio Button Example label is displayed
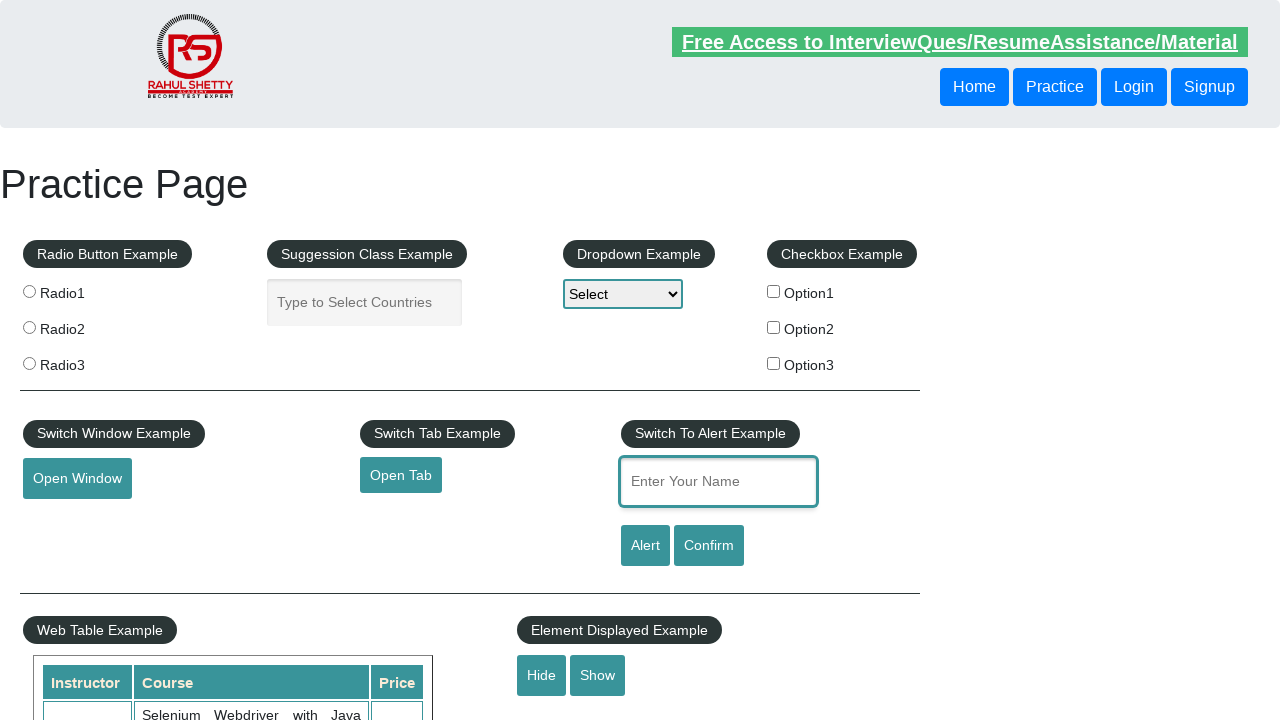

Verified Suggestion Class Example label is displayed
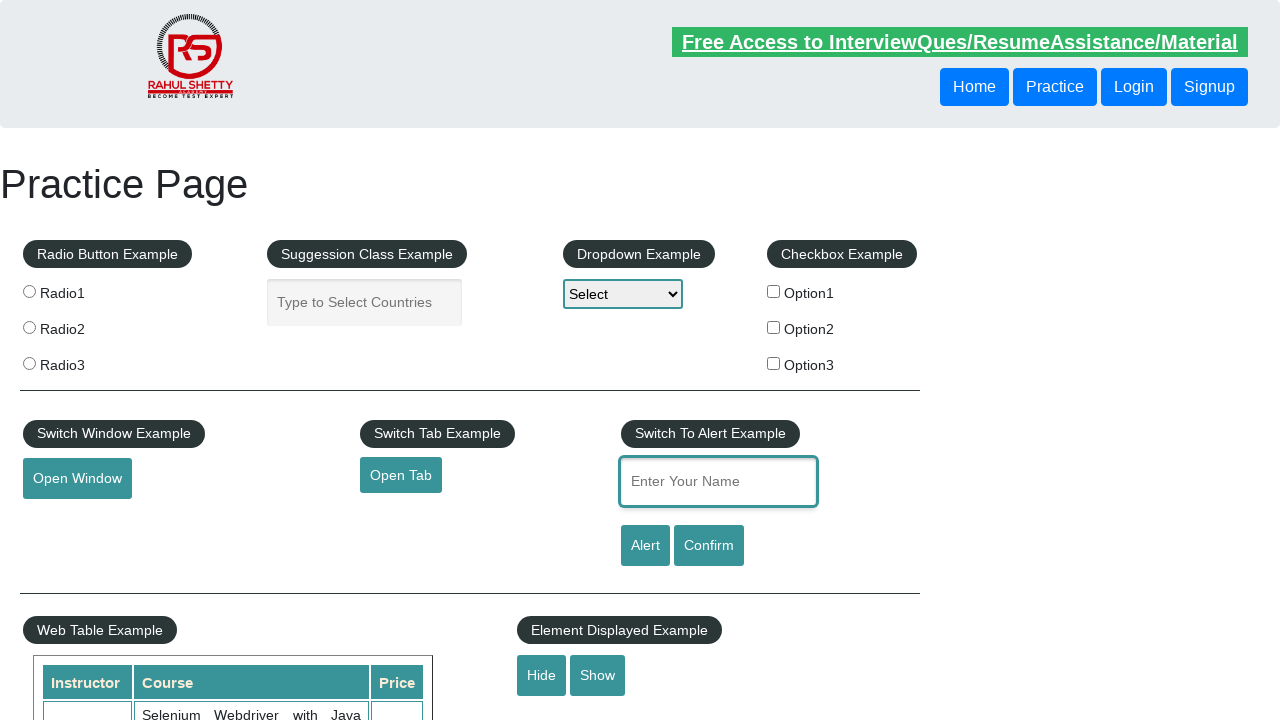

Clicked show button to display text box for interaction at (598, 675) on #show-textbox
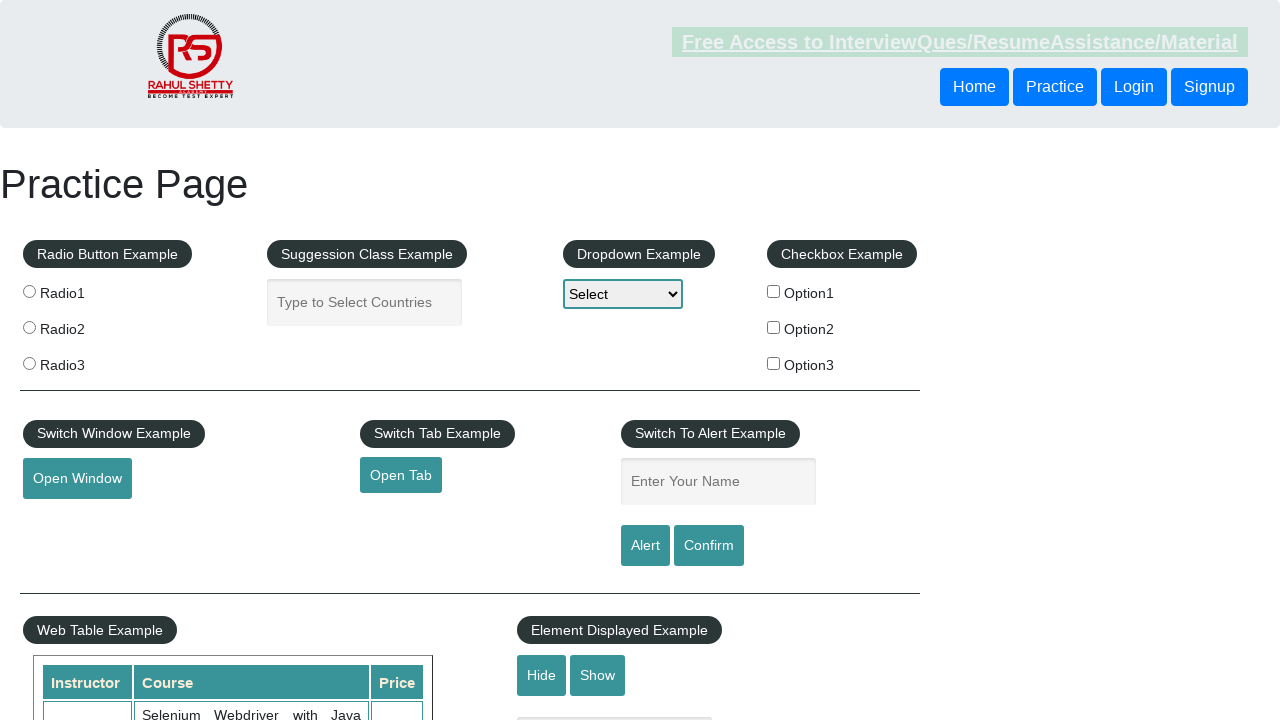

Clicked radio button 1 at (29, 291) on input[value='radio1']
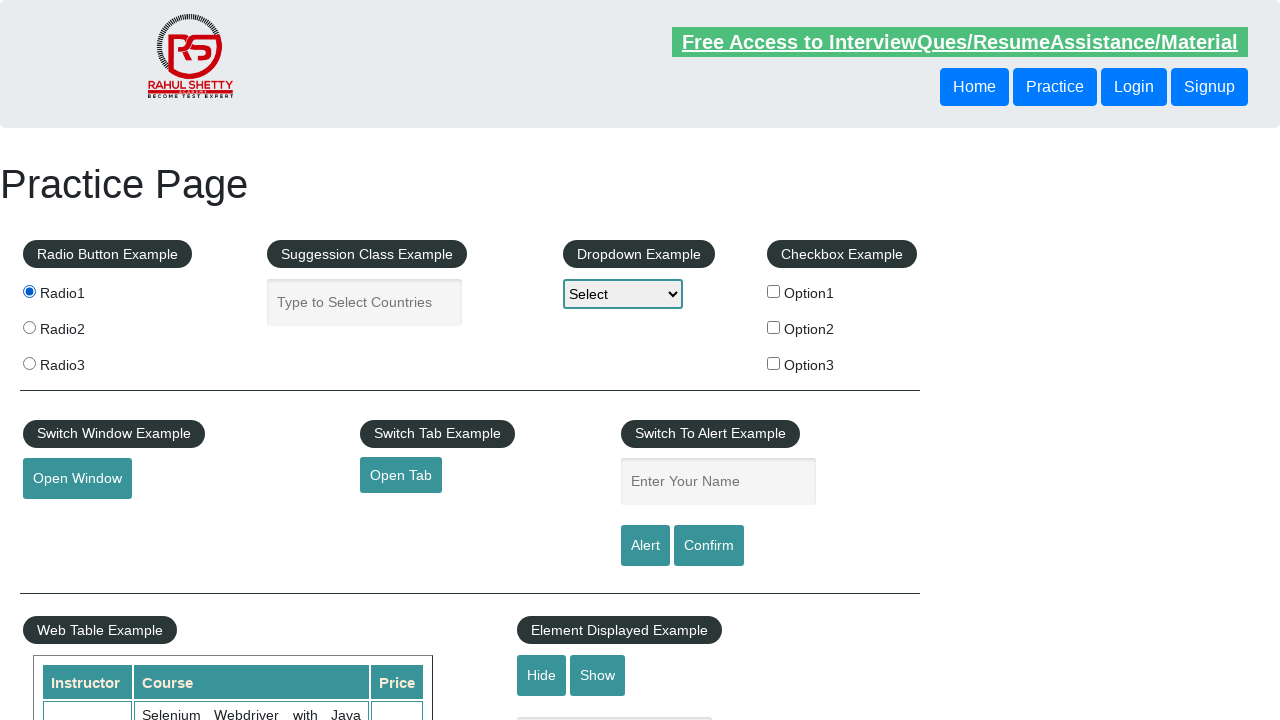

Clicked checkbox option 1 at (774, 291) on #checkBoxOption1
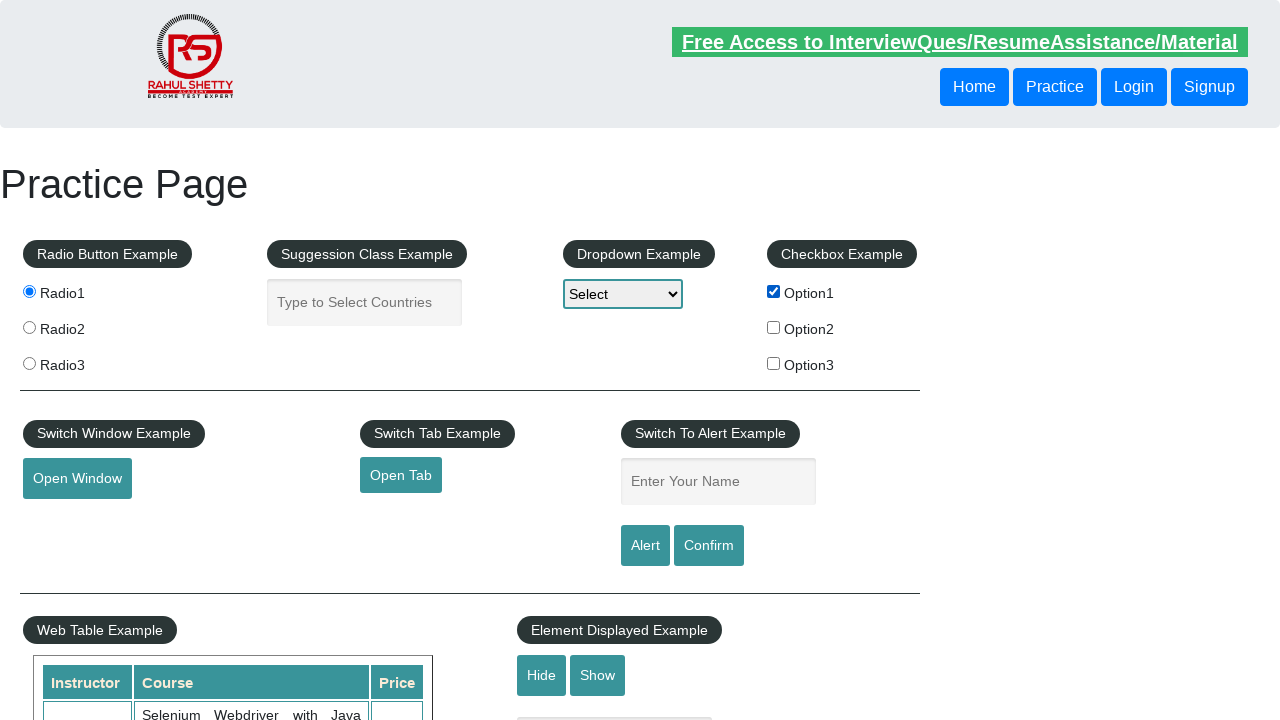

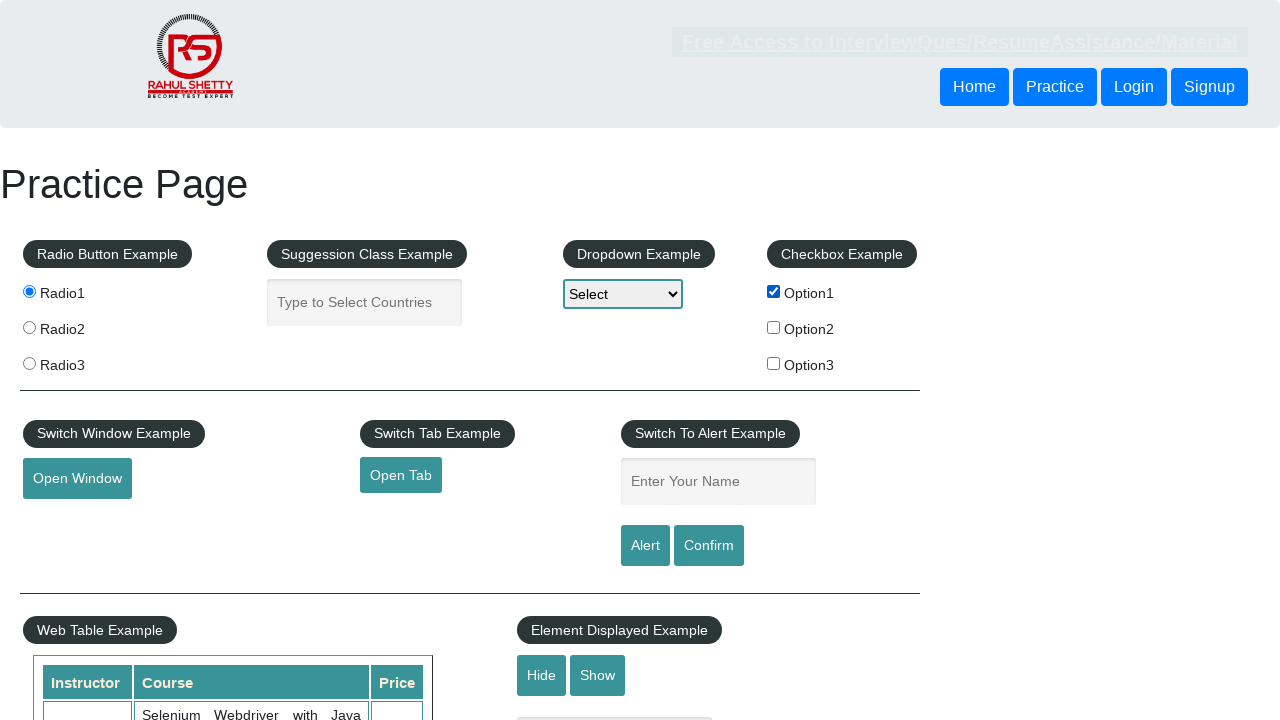